Tests the Lorem Ipsum paragraph generator by entering a number and verifying the correct number of paragraphs are generated

Starting URL: http://www.lipsum.com/

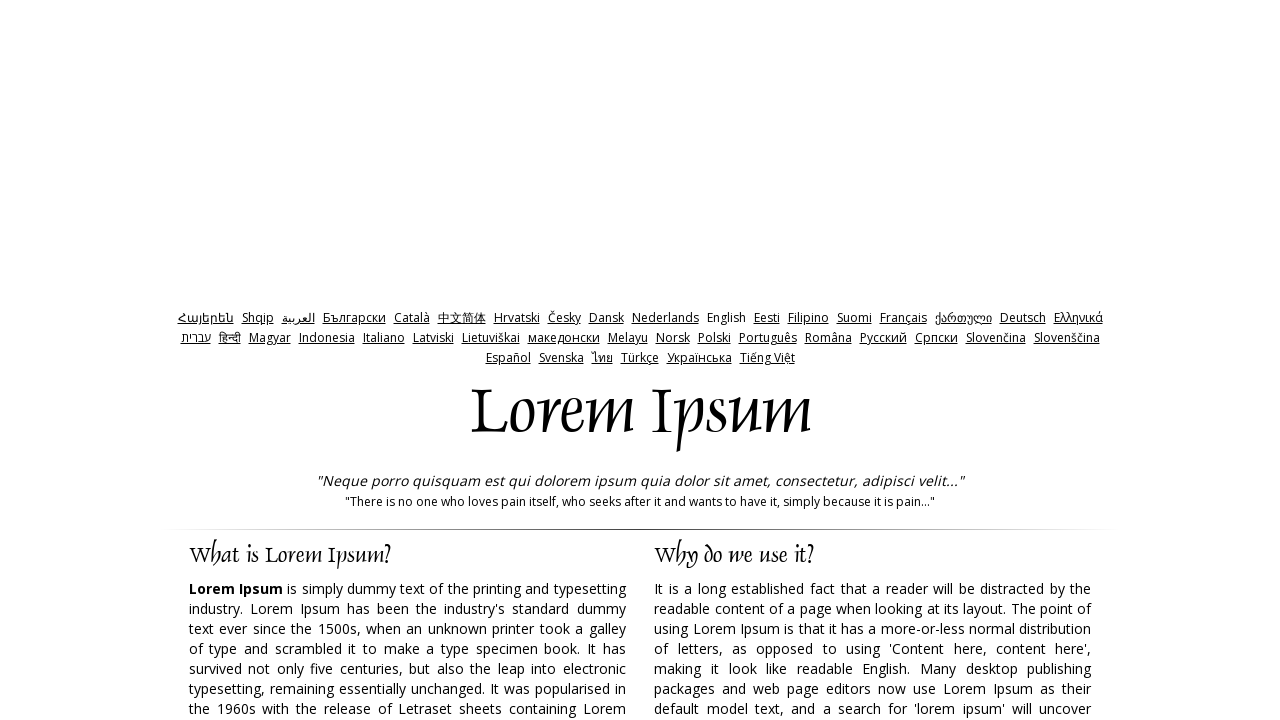

Cleared the paragraph count input field on input[type=text] >> nth=0
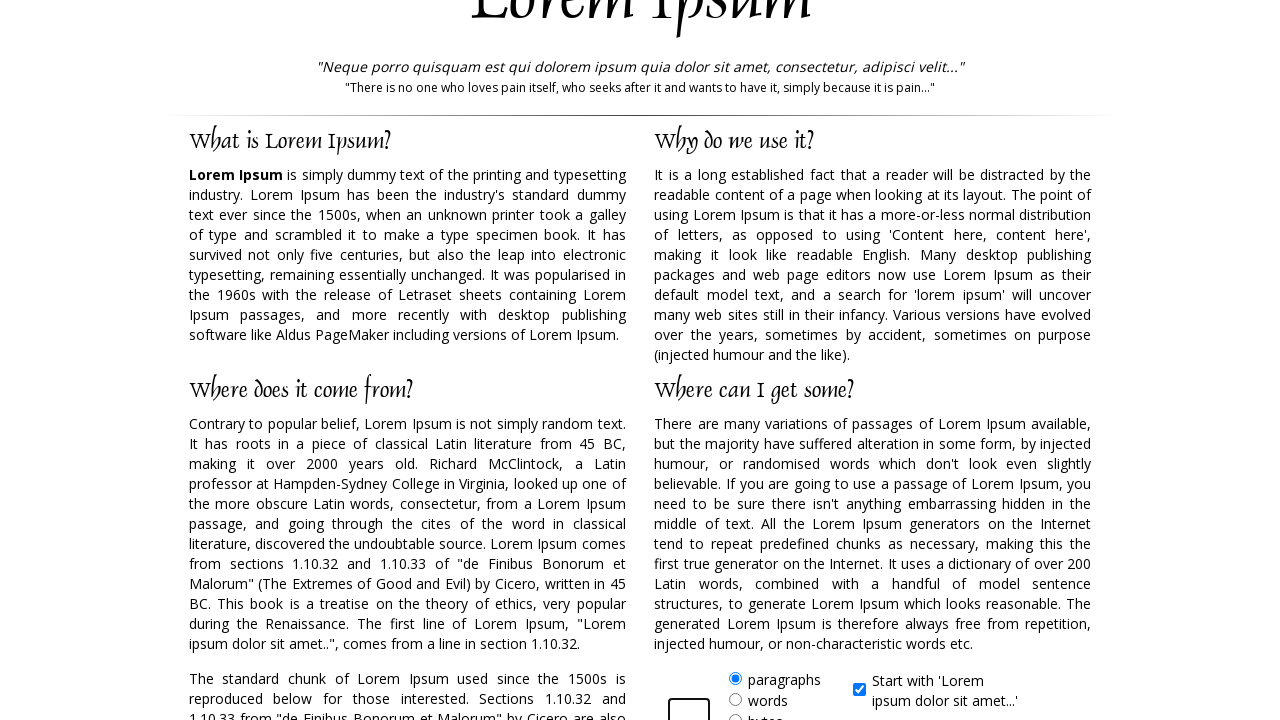

Entered '3' as the number of paragraphs to generate on input[type=text] >> nth=0
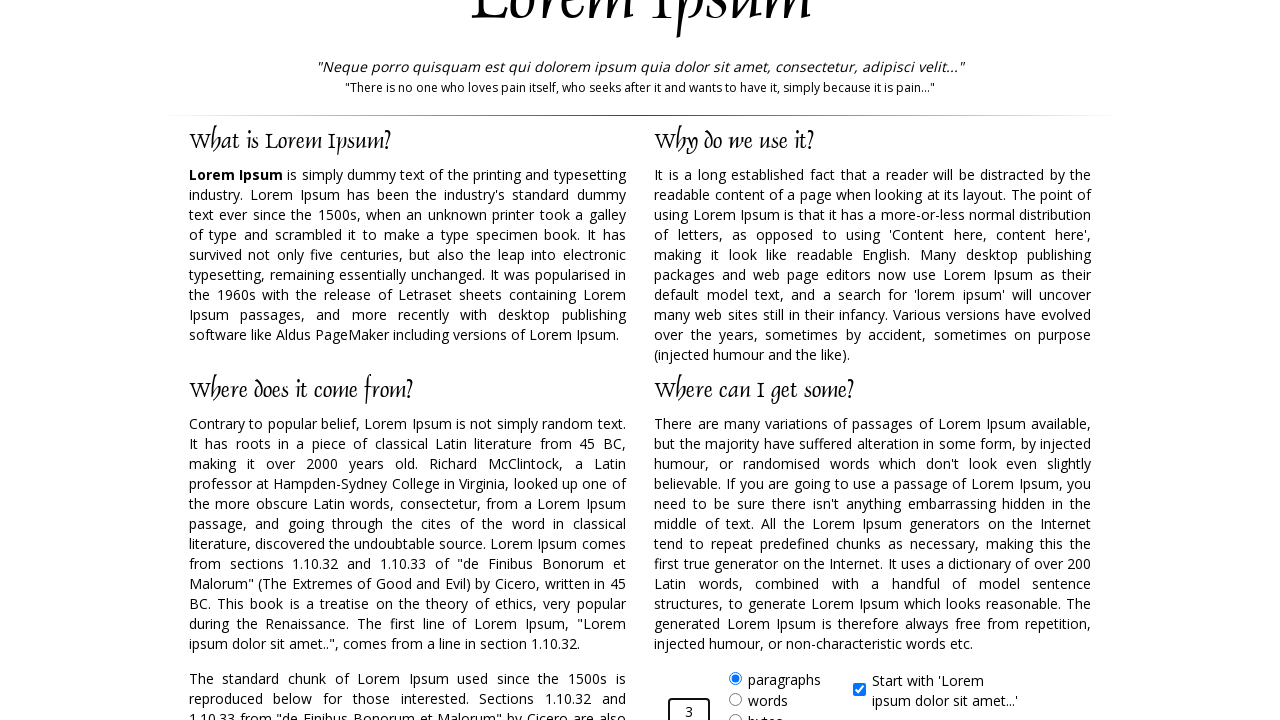

Clicked the submit button to generate paragraphs at (958, 361) on input[type=submit] >> nth=0
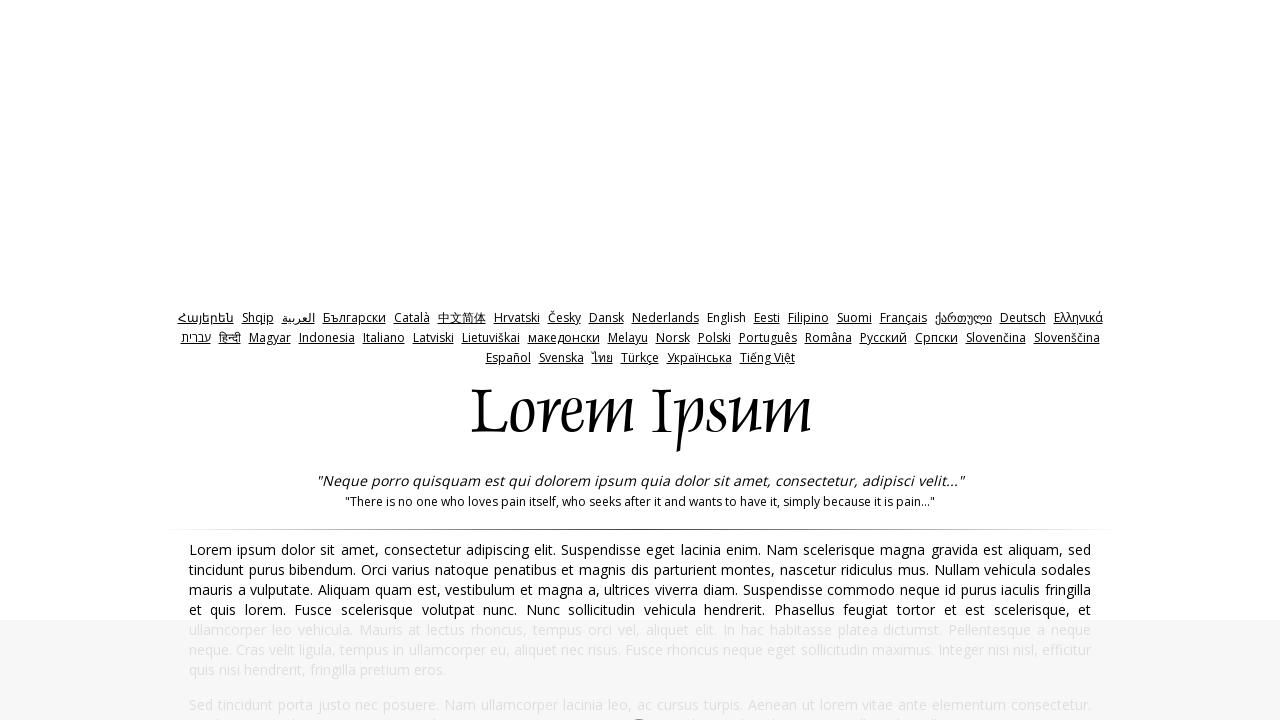

Waited for paragraphs to load in the lipsum container
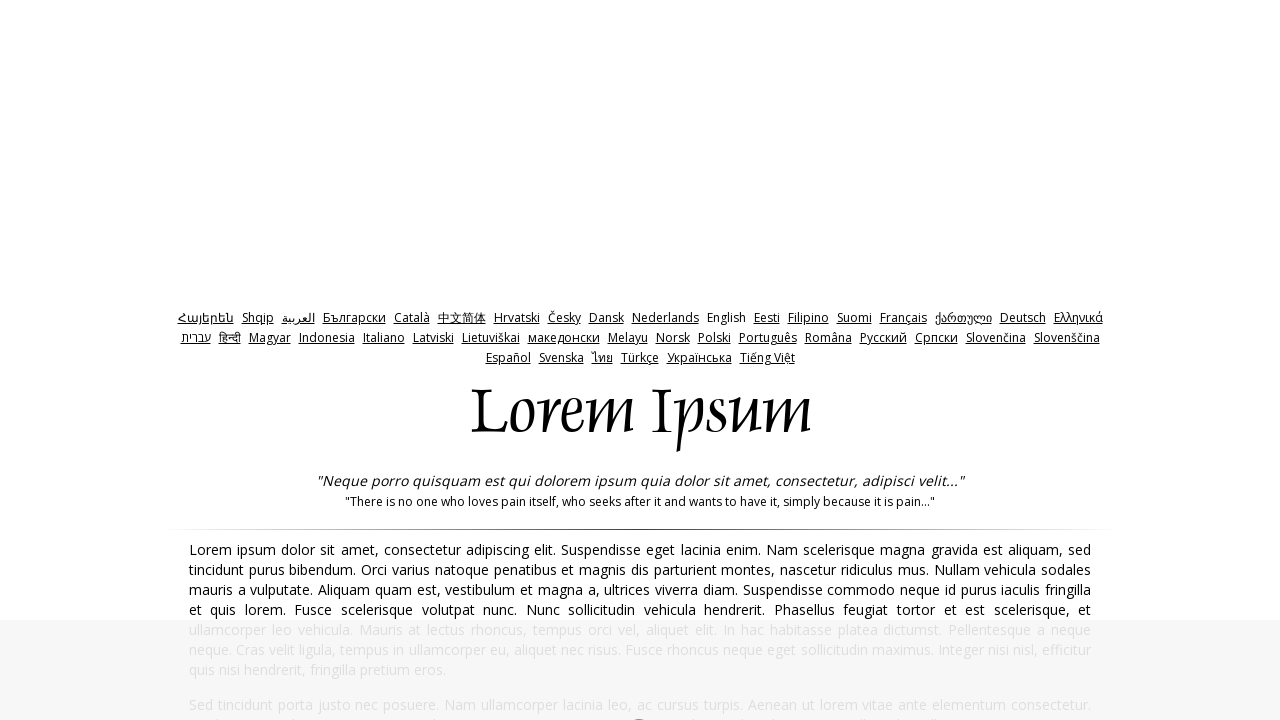

Retrieved all generated paragraphs from the page
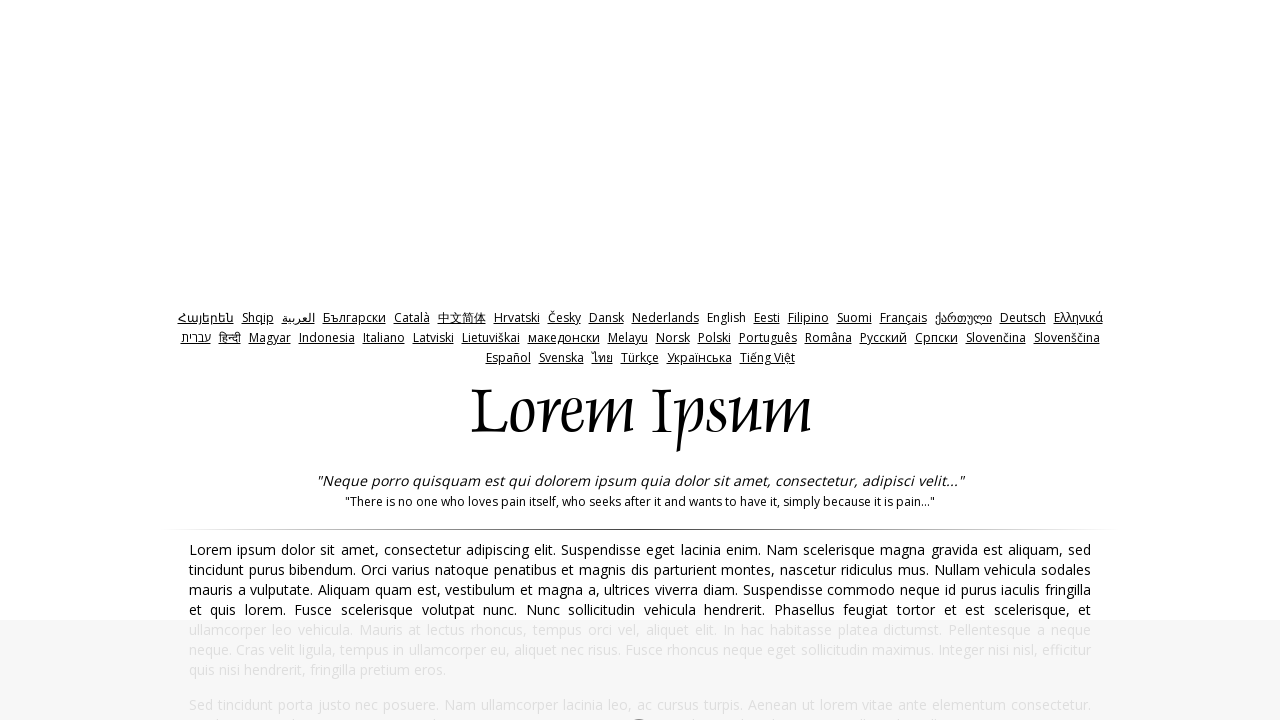

Verified that exactly 3 paragraphs were generated
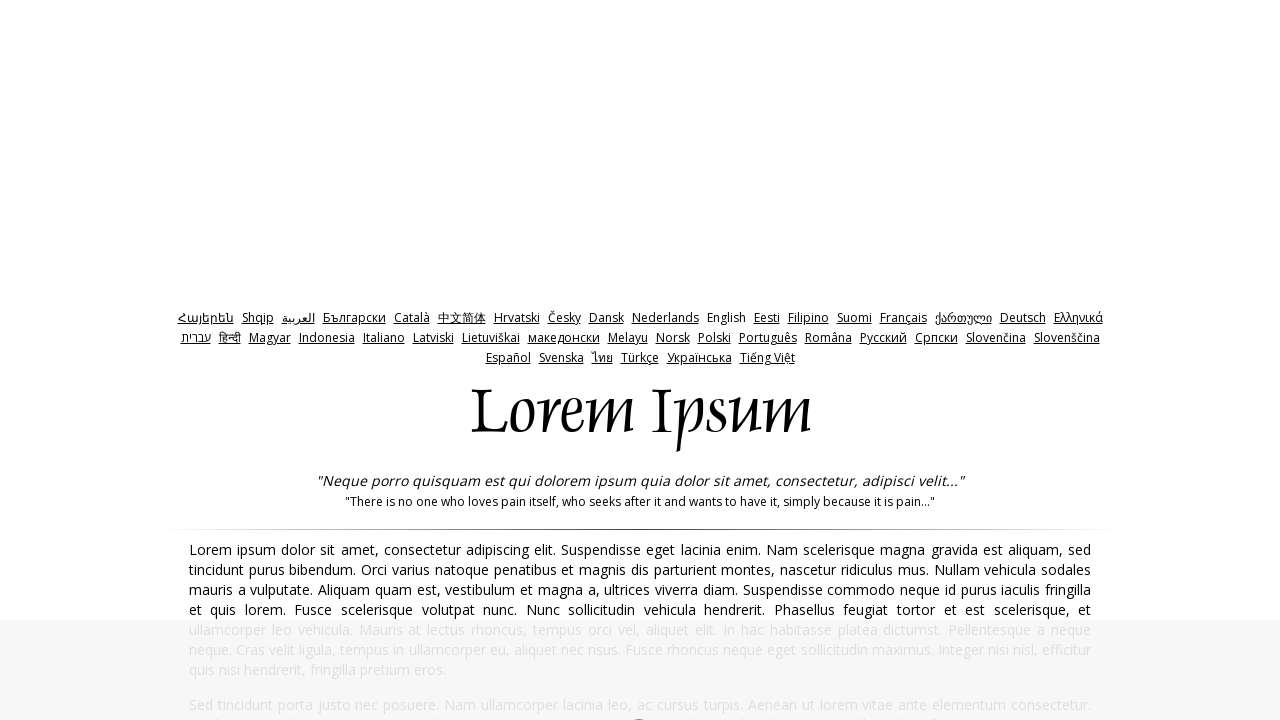

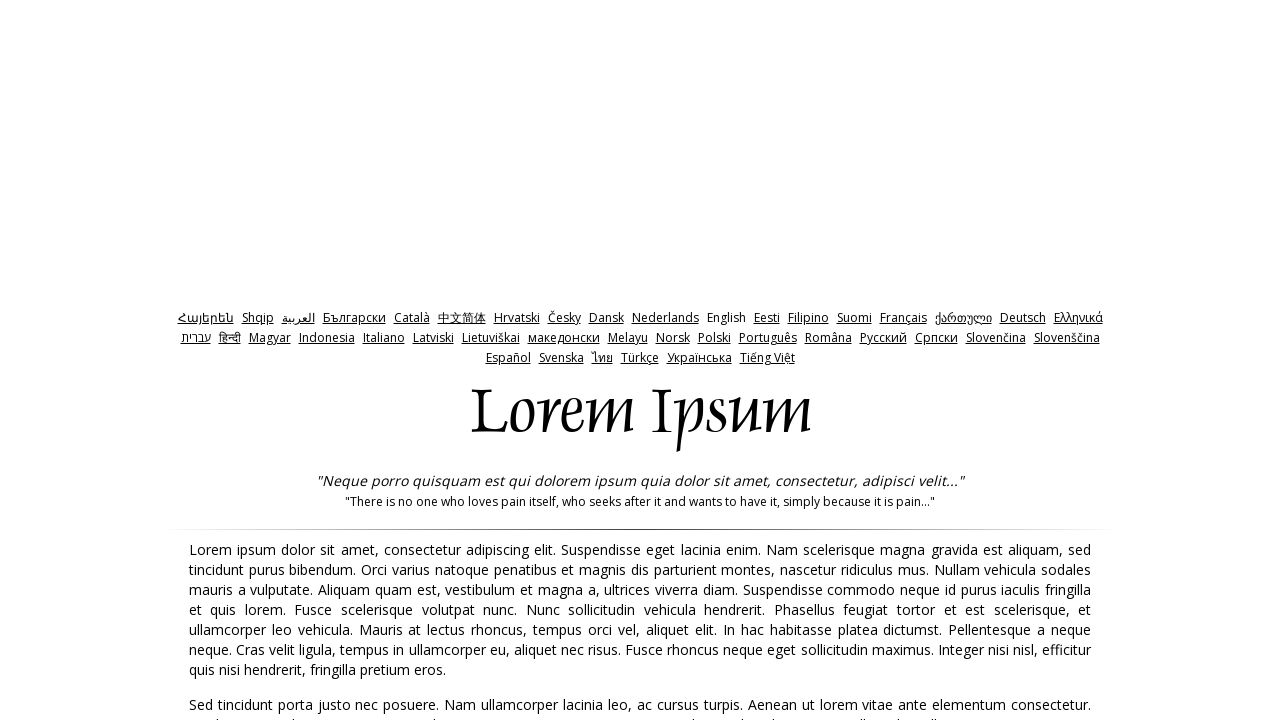